Tests selecting an option from a dropdown by its index position, selecting the second option (index 1)

Starting URL: https://the-internet.herokuapp.com/dropdown

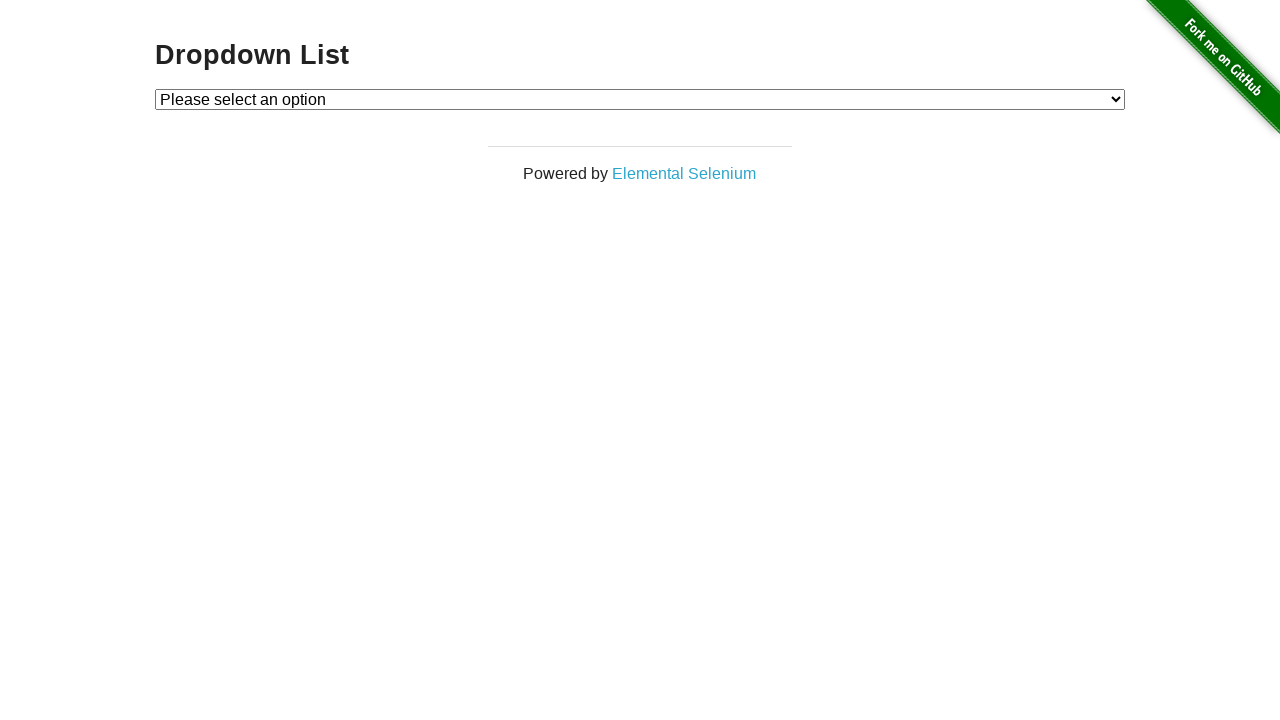

Selected option at index 1 (second option) from dropdown on #dropdown
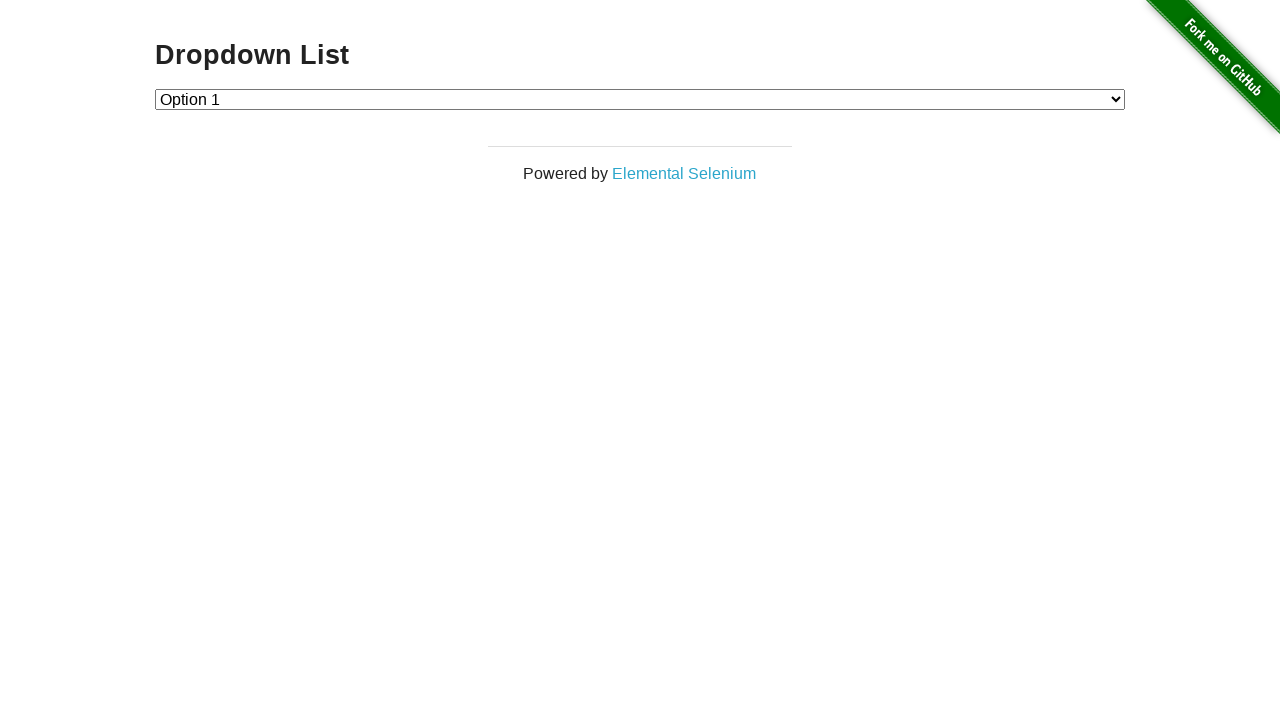

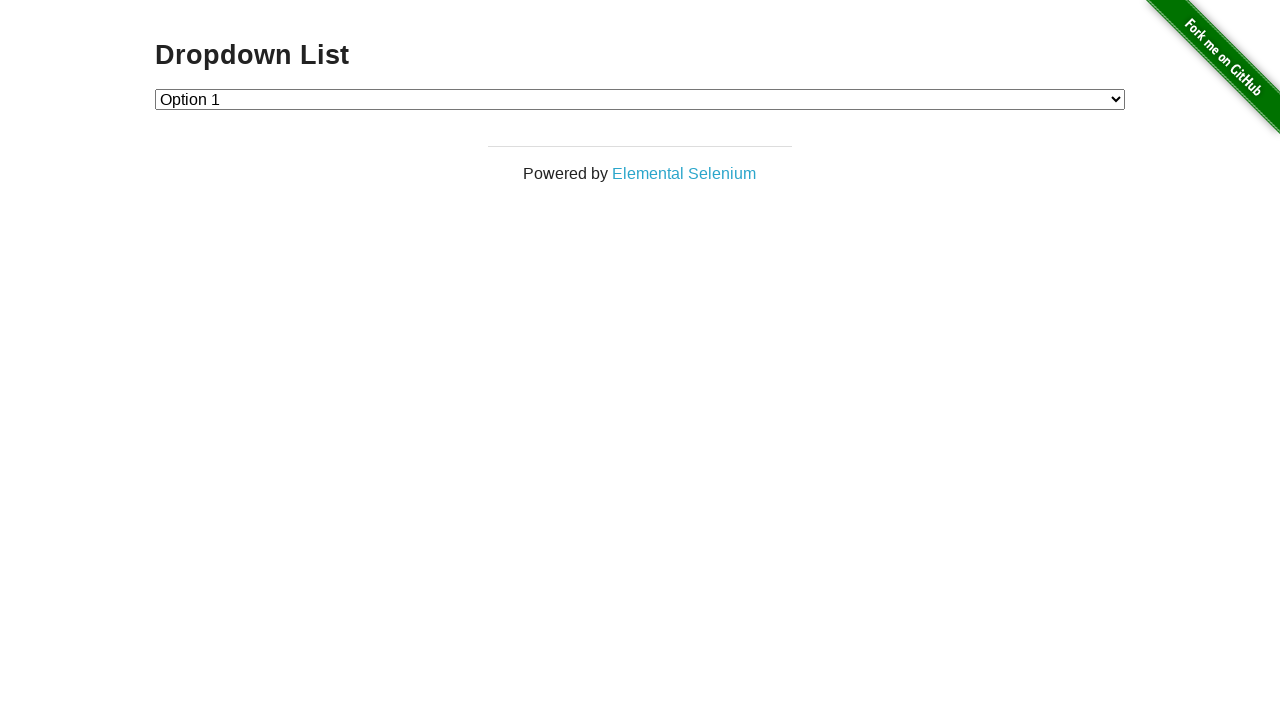